Tests unmarking todo items as complete by unchecking their checkboxes

Starting URL: https://demo.playwright.dev/todomvc

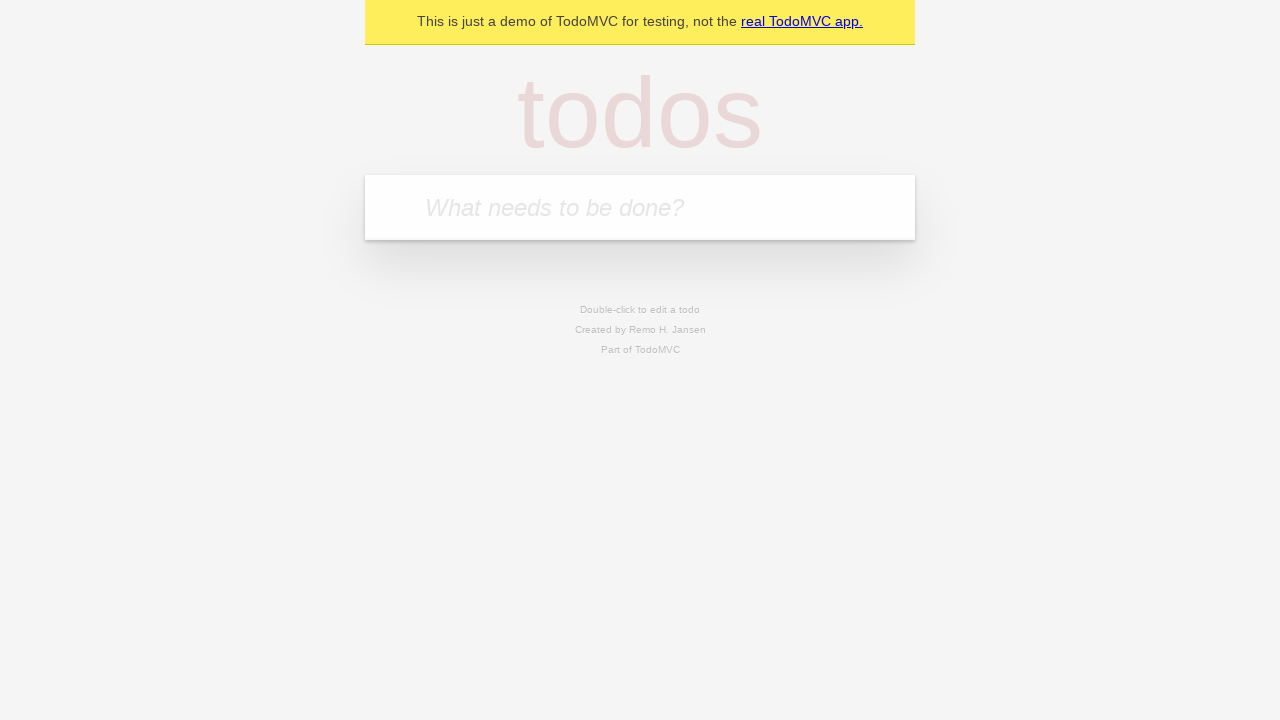

Filled todo input with 'buy some cheese' on internal:attr=[placeholder="What needs to be done?"i]
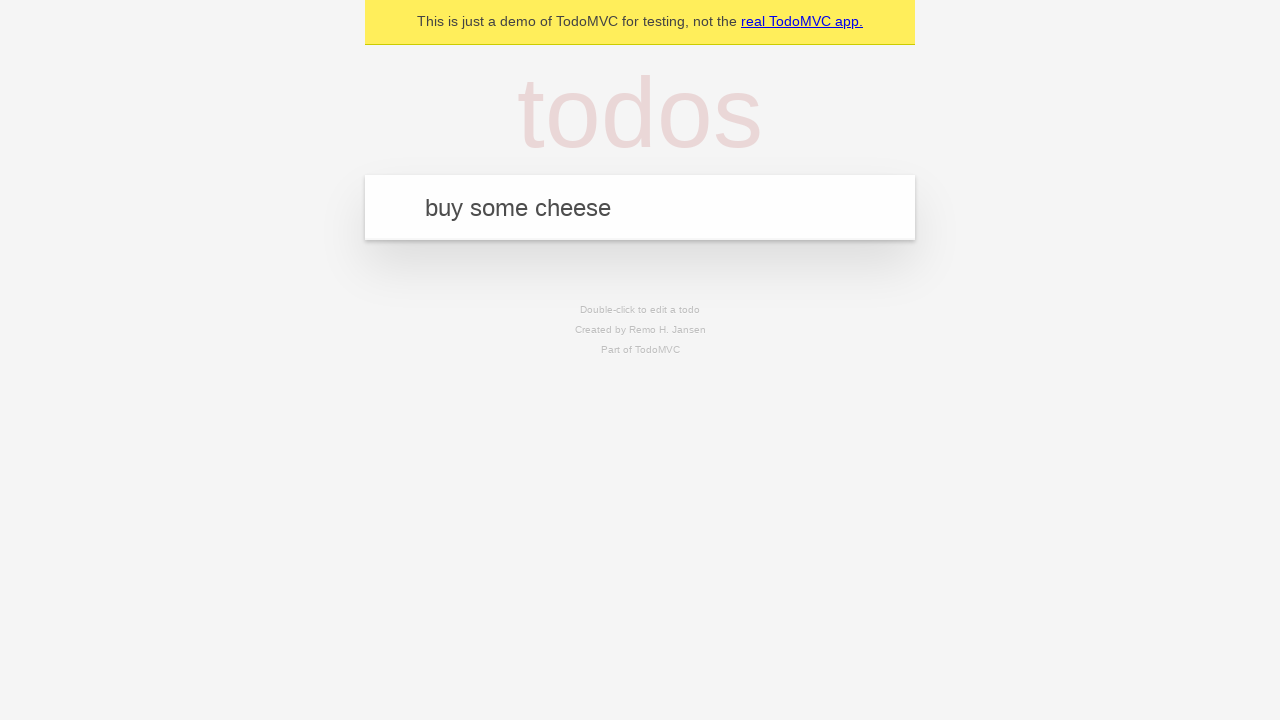

Pressed Enter to create todo 'buy some cheese' on internal:attr=[placeholder="What needs to be done?"i]
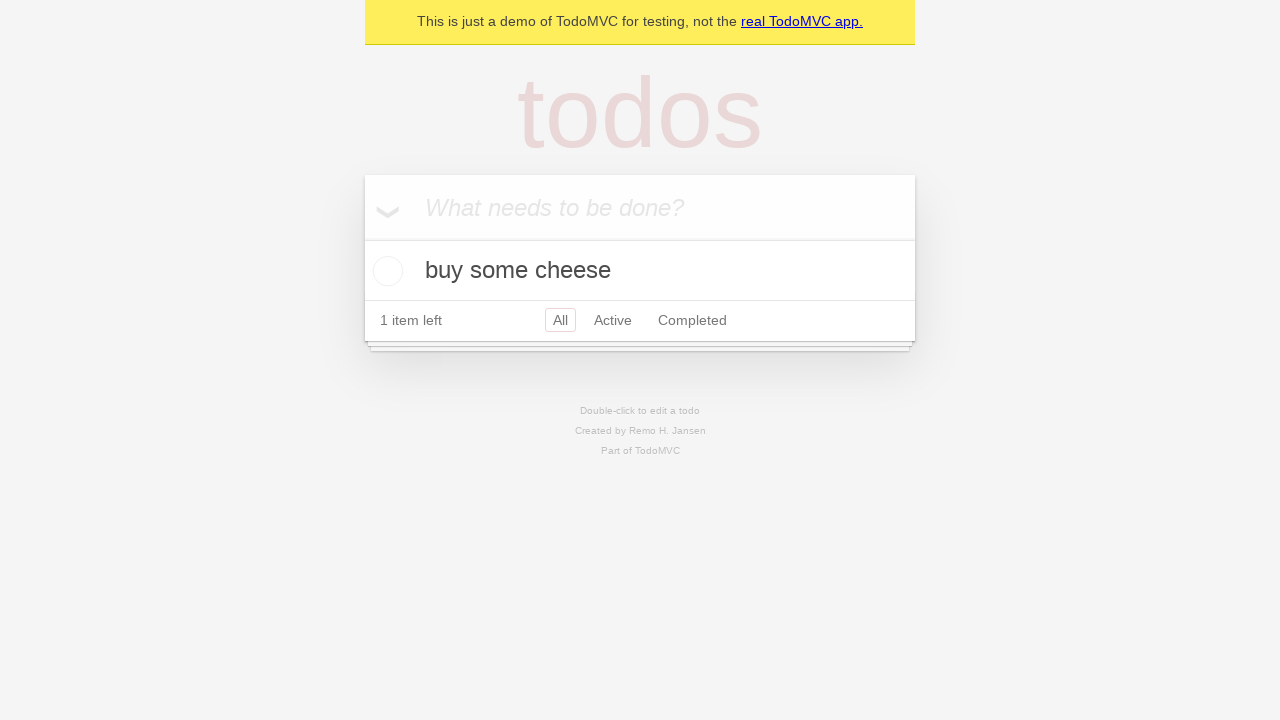

Filled todo input with 'feed the cat' on internal:attr=[placeholder="What needs to be done?"i]
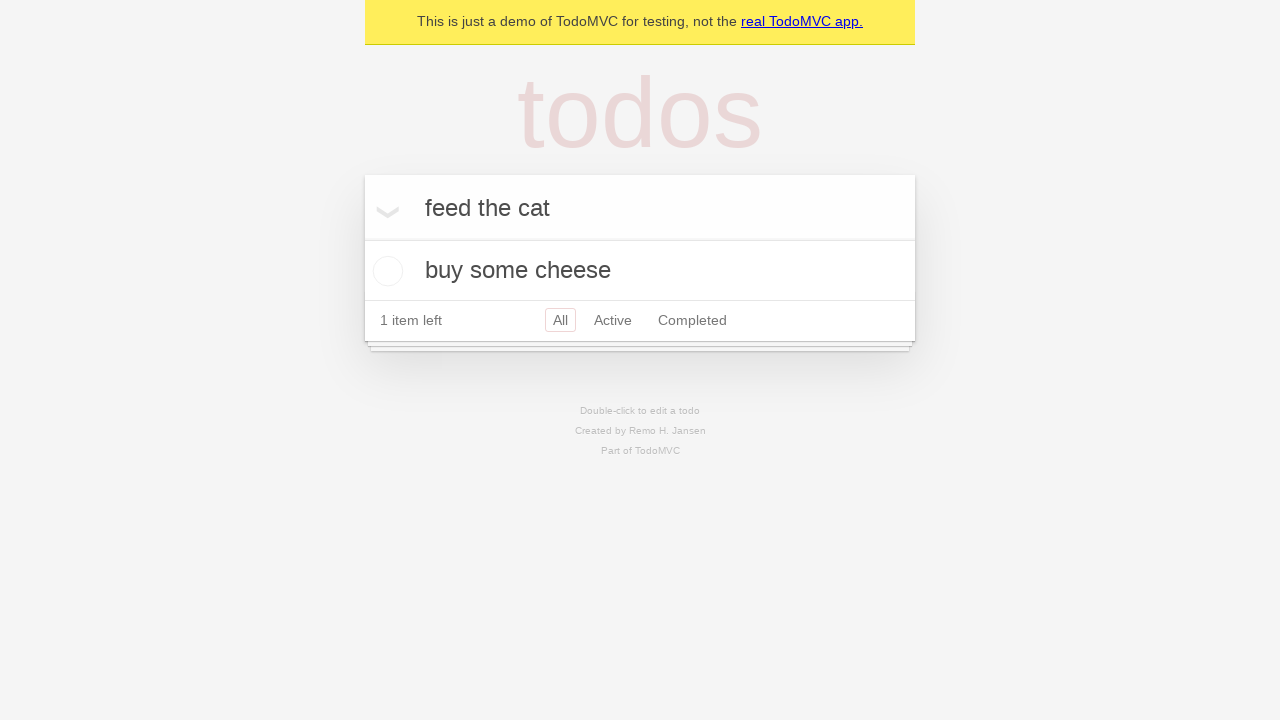

Pressed Enter to create todo 'feed the cat' on internal:attr=[placeholder="What needs to be done?"i]
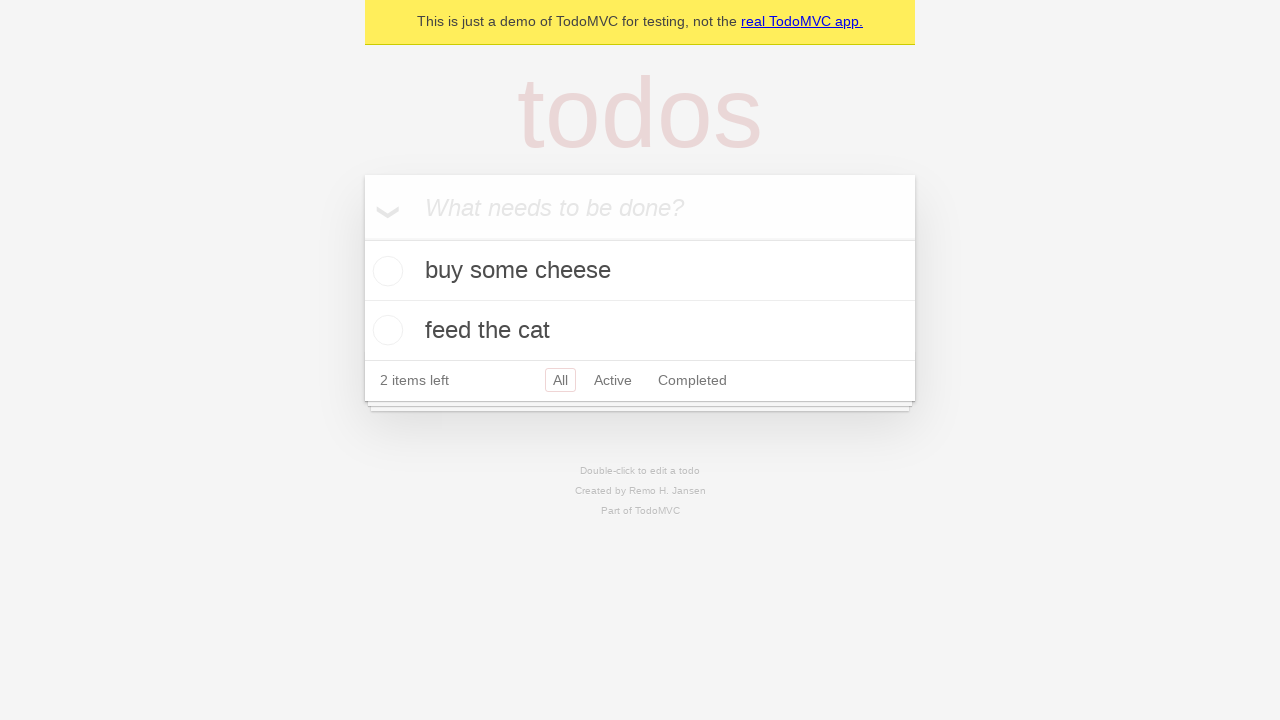

Waited for second todo item to appear
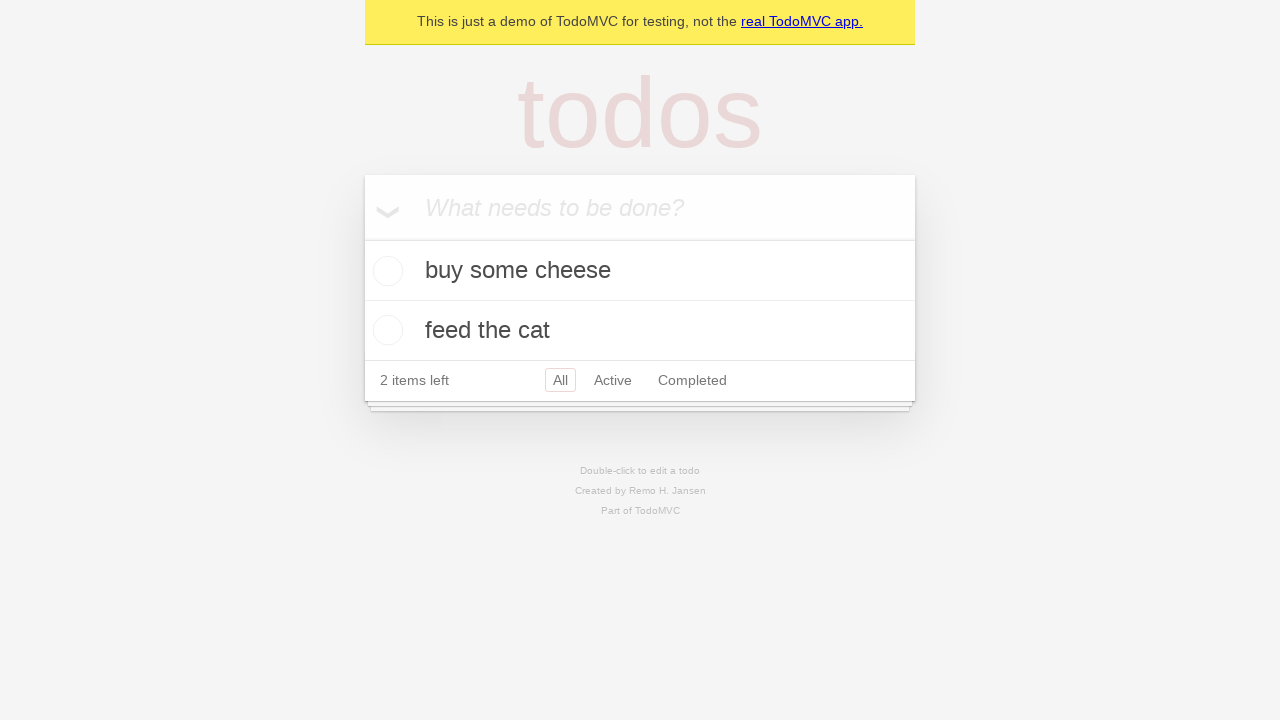

Located first todo item
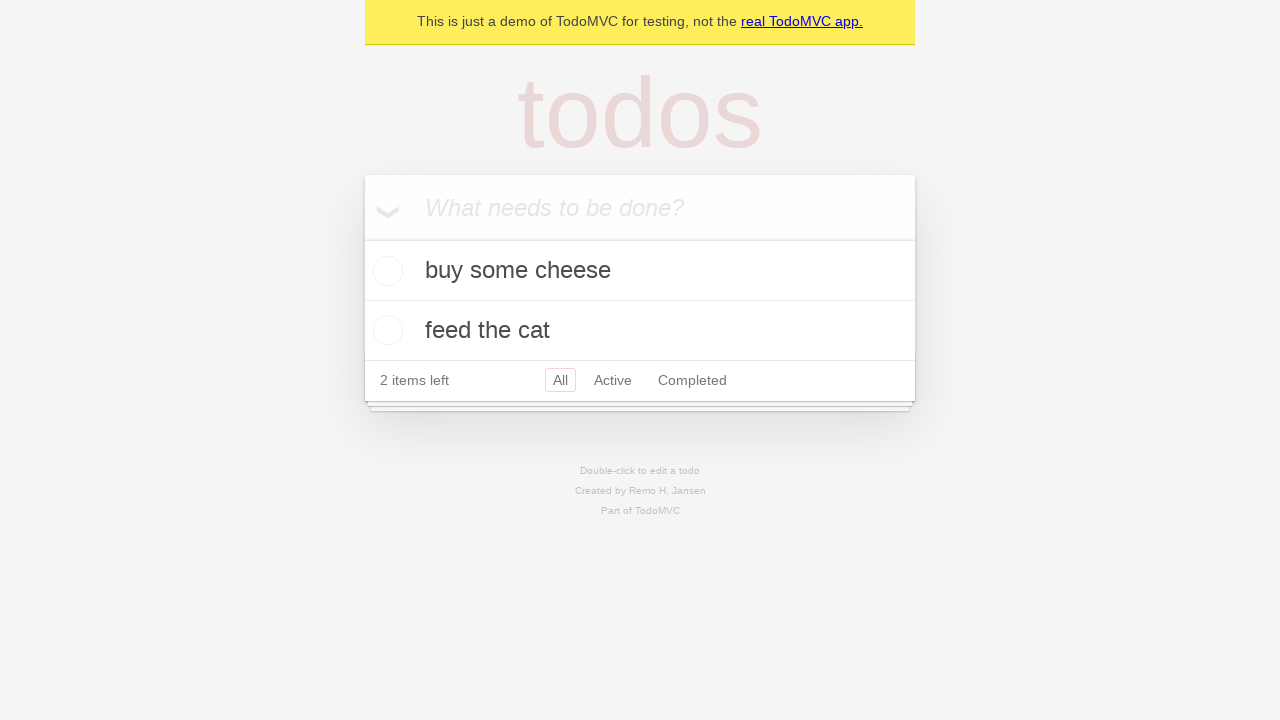

Located checkbox for first todo item
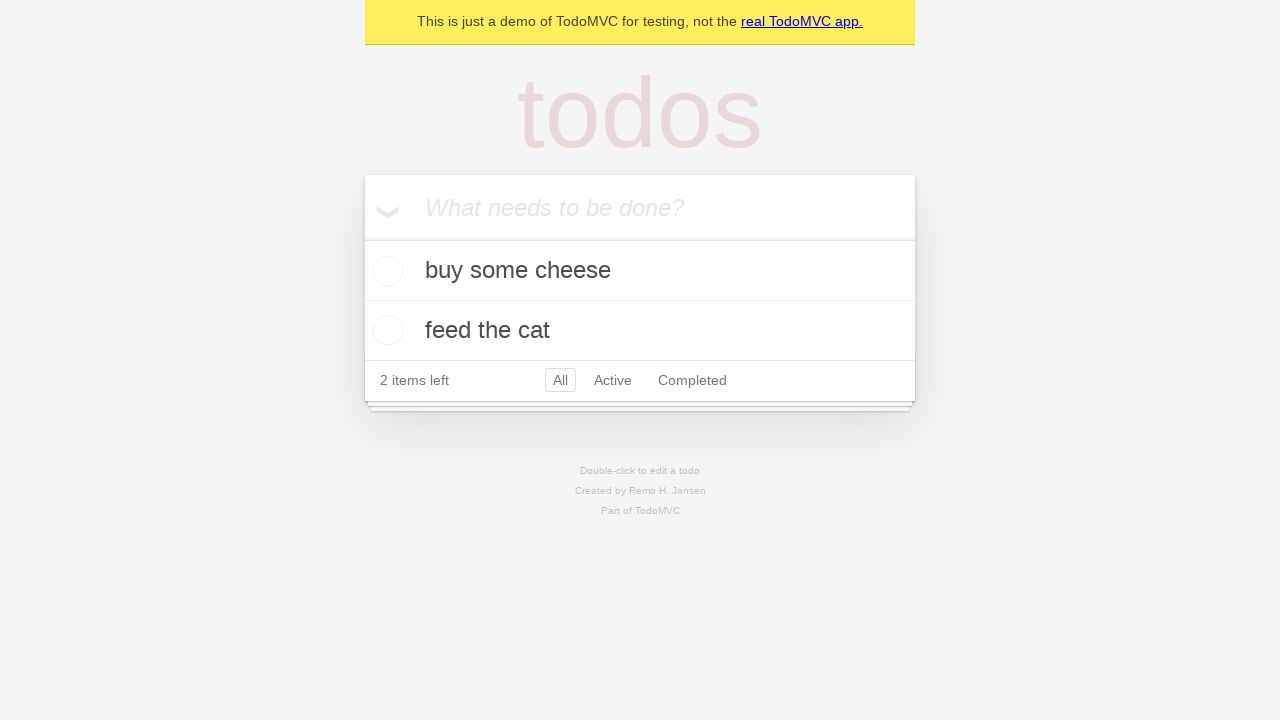

Checked first todo item to mark as complete at (385, 271) on internal:testid=[data-testid="todo-item"s] >> nth=0 >> internal:role=checkbox
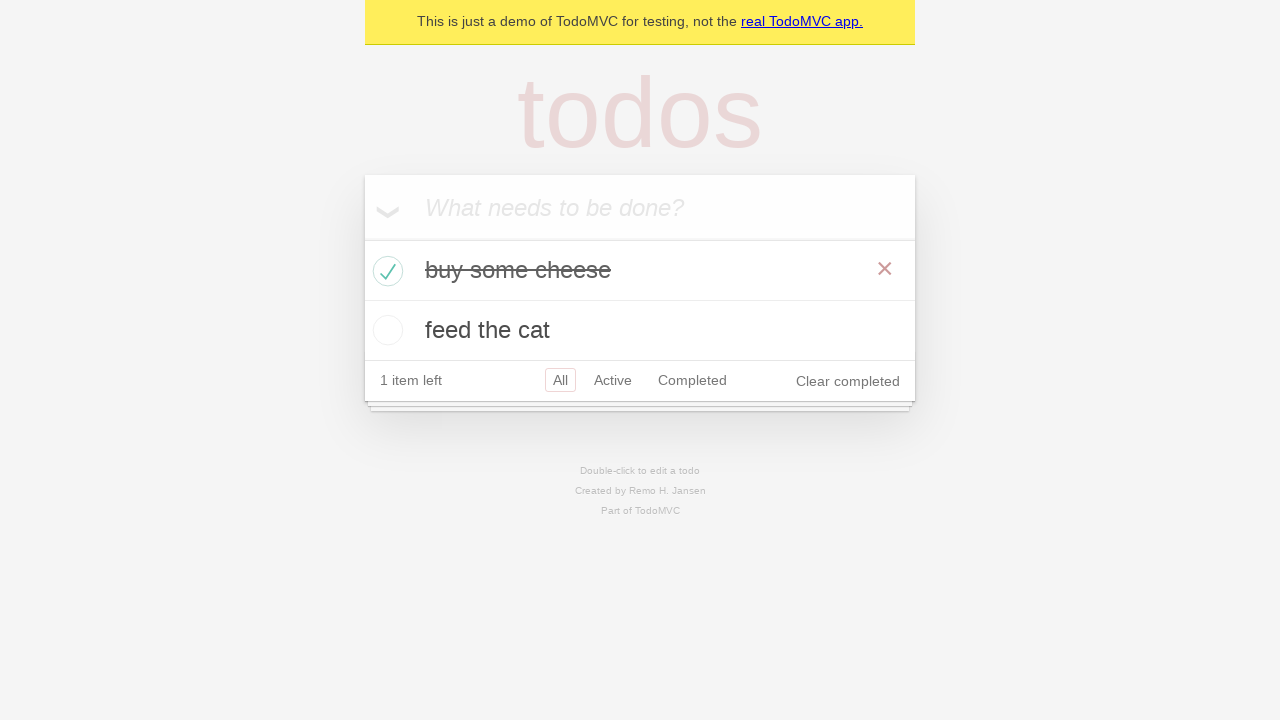

Unchecked first todo item to mark as incomplete at (385, 271) on internal:testid=[data-testid="todo-item"s] >> nth=0 >> internal:role=checkbox
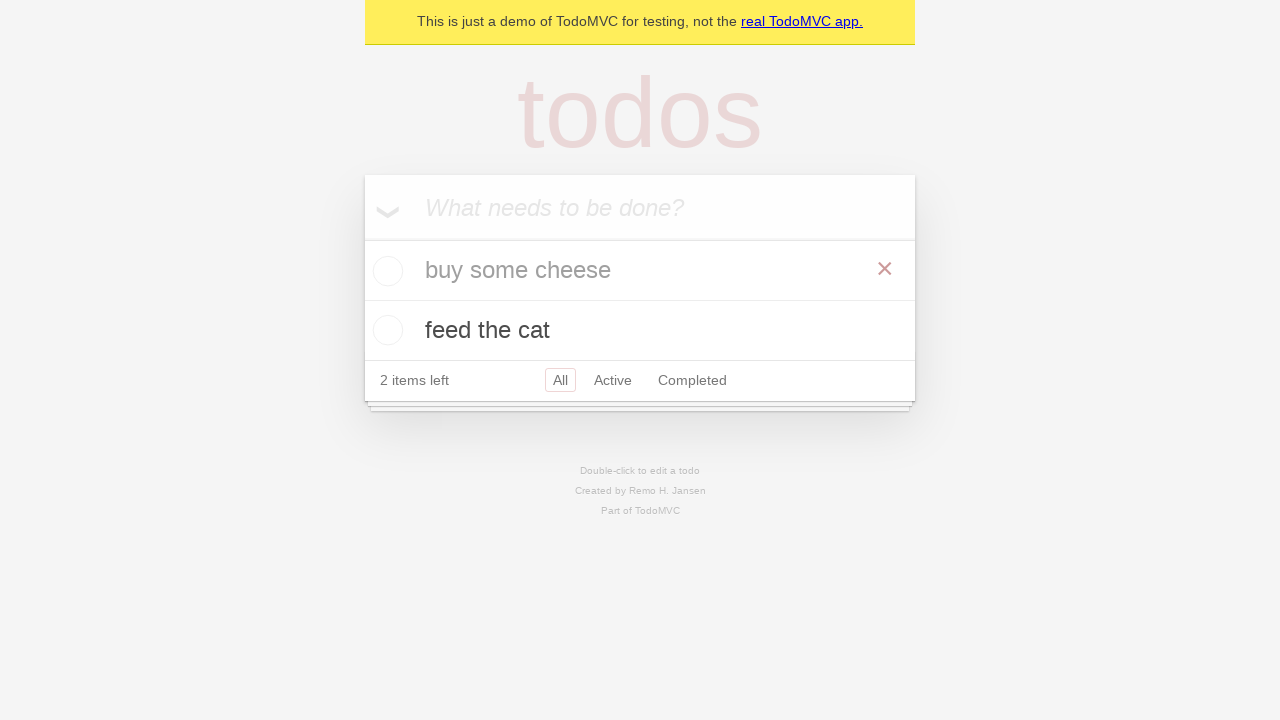

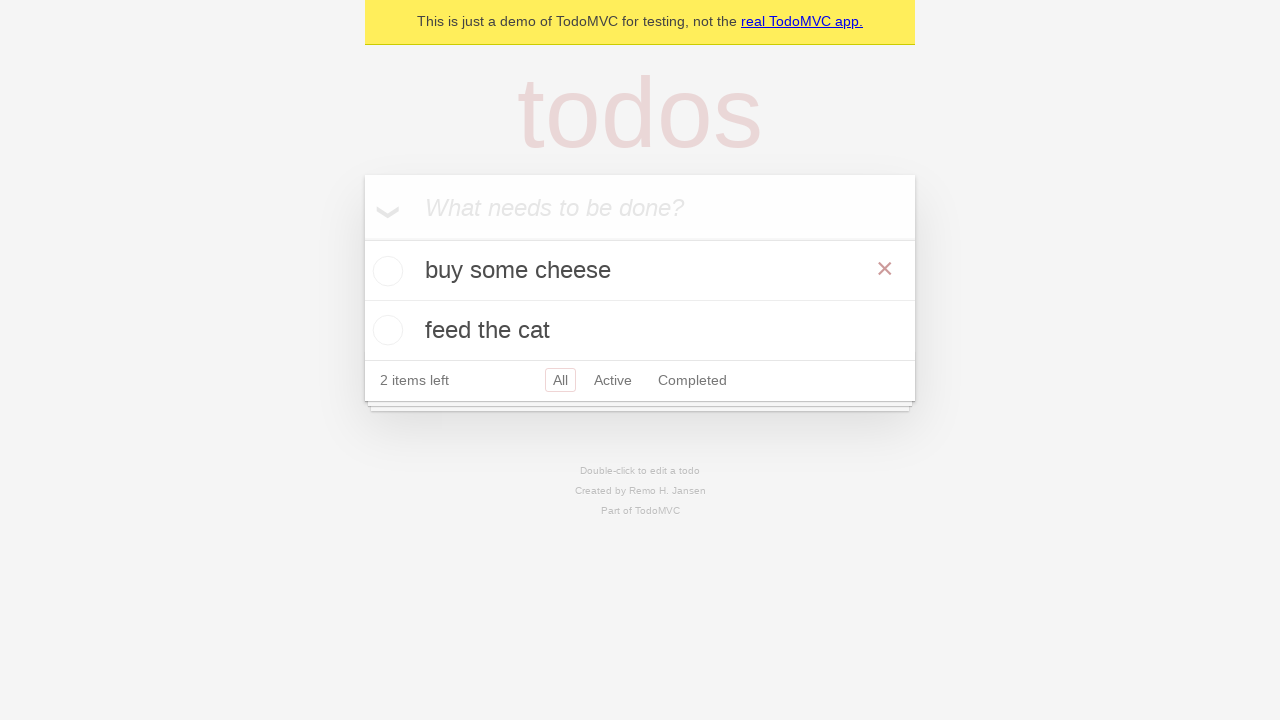